Tests window switching functionality by opening a new window through a link click, verifying content in both windows, and switching between them

Starting URL: https://the-internet.herokuapp.com/windows

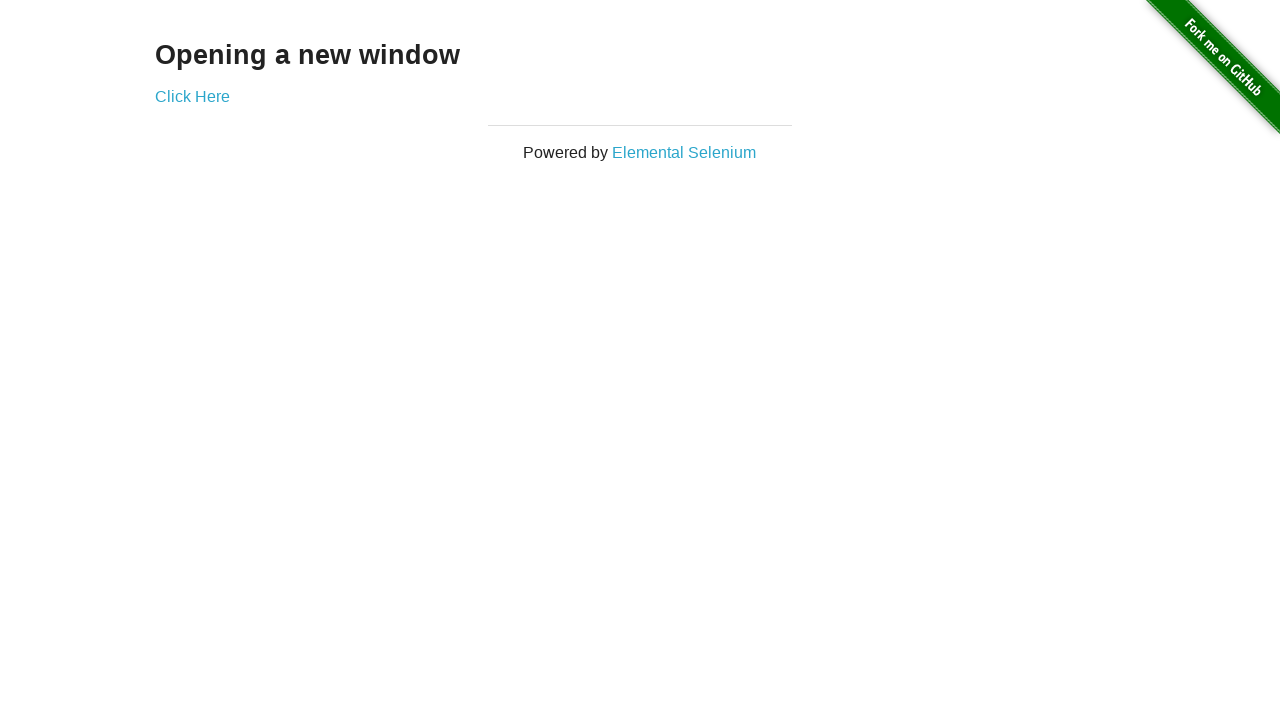

Verified heading text contains 'Opening a new window'
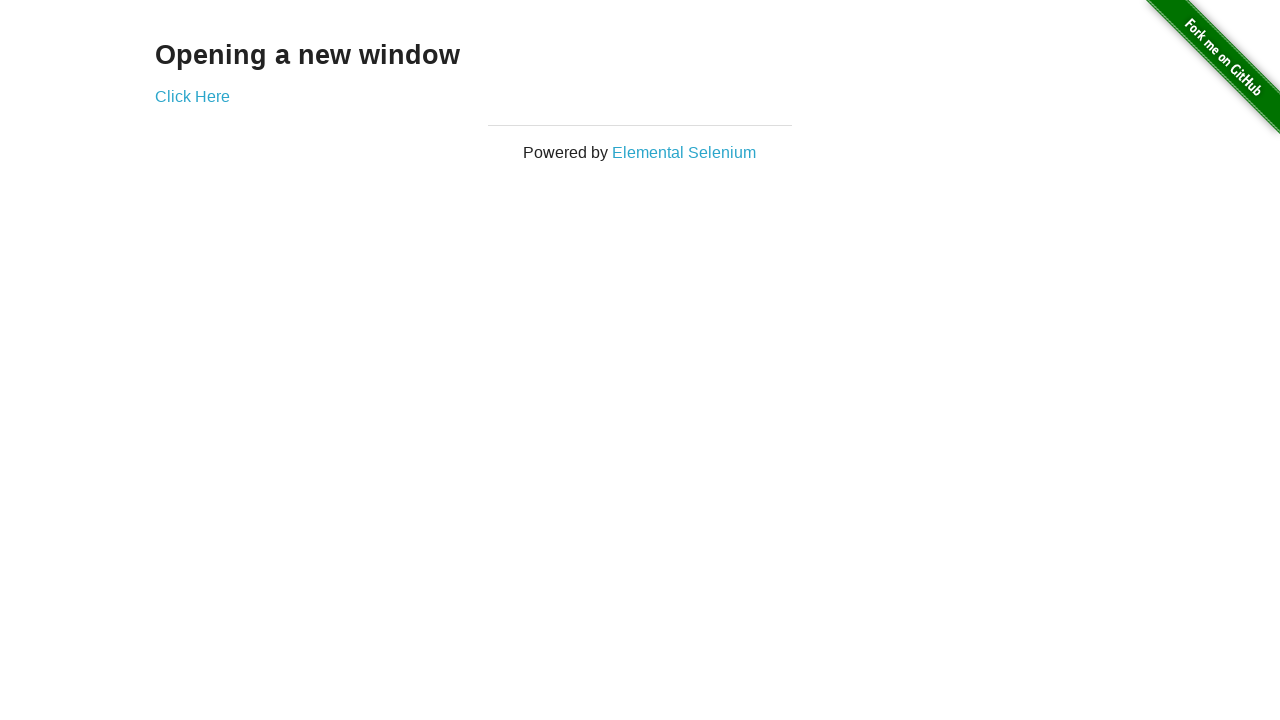

Verified page title is 'The Internet'
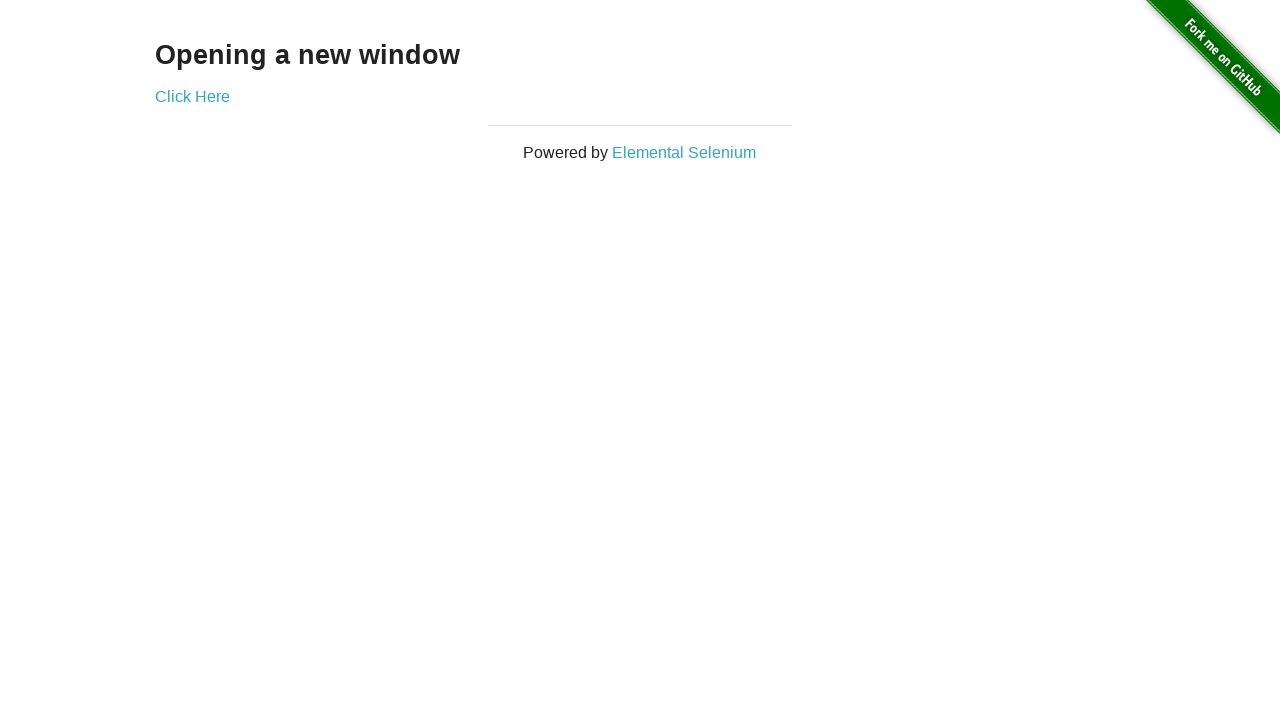

Clicked 'Click Here' link to open new window at (192, 96) on text=Click Here
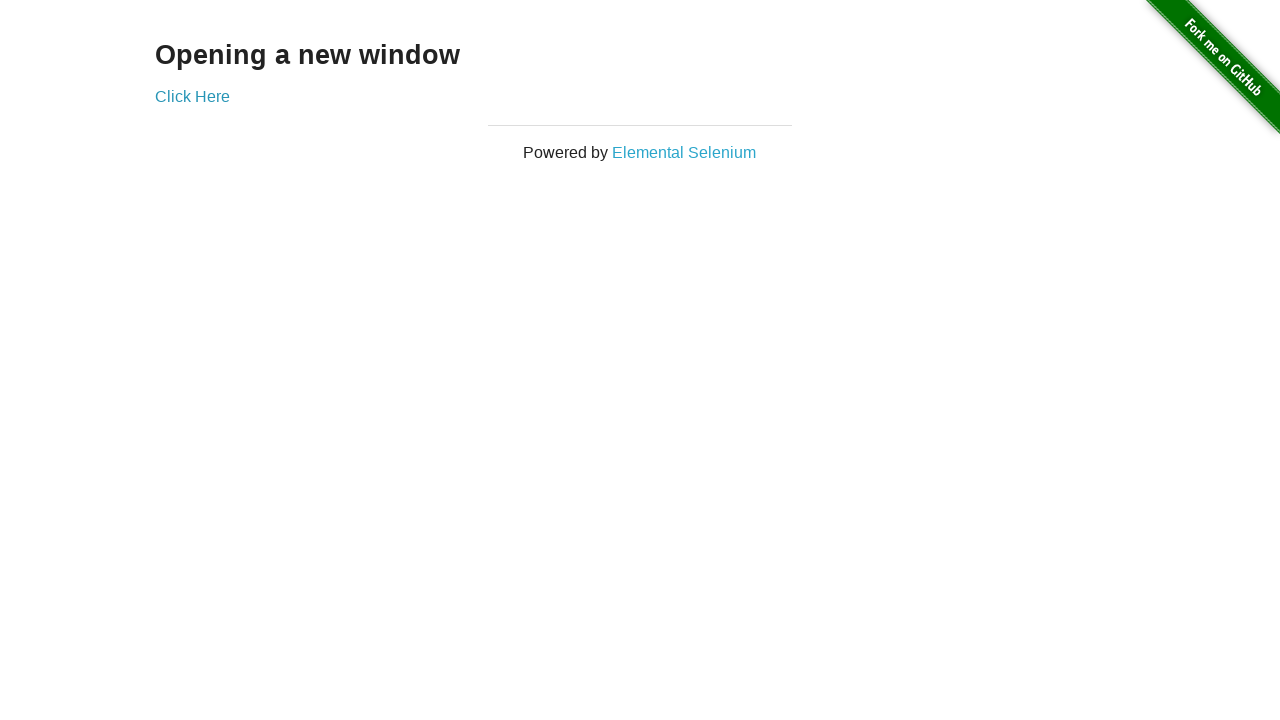

Verified new window title is 'New Window'
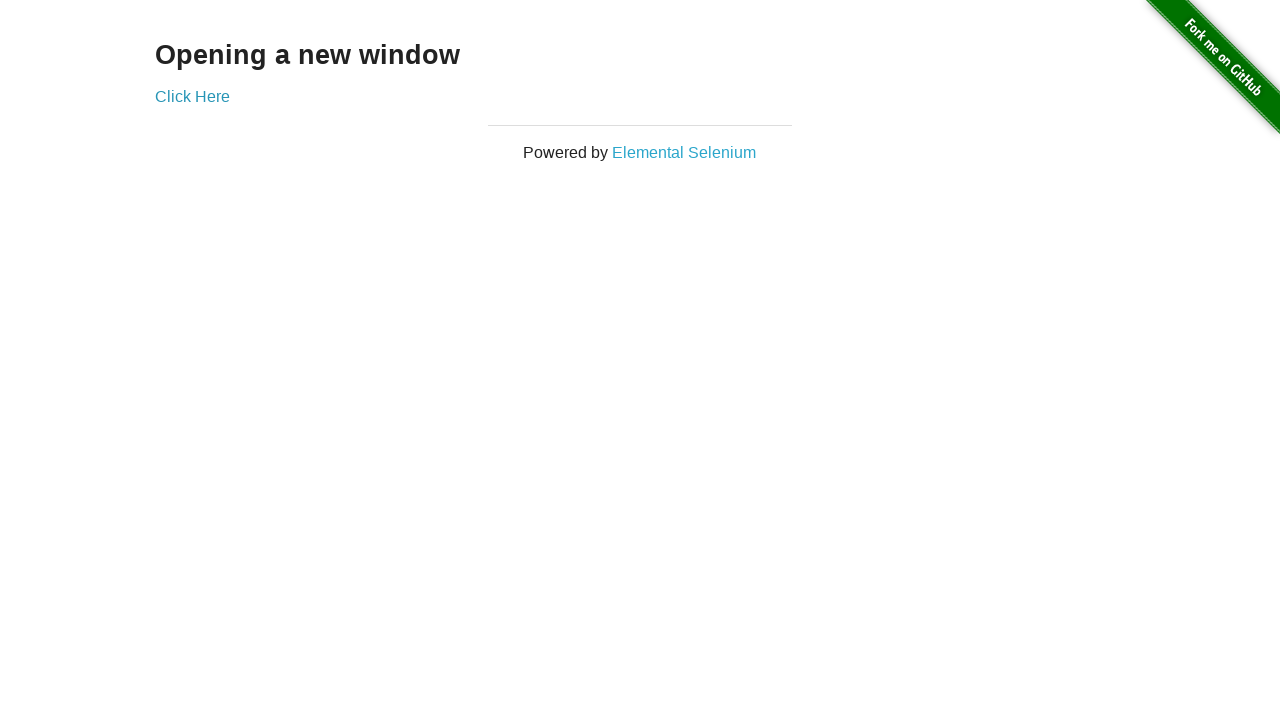

Verified original window title is still 'The Internet'
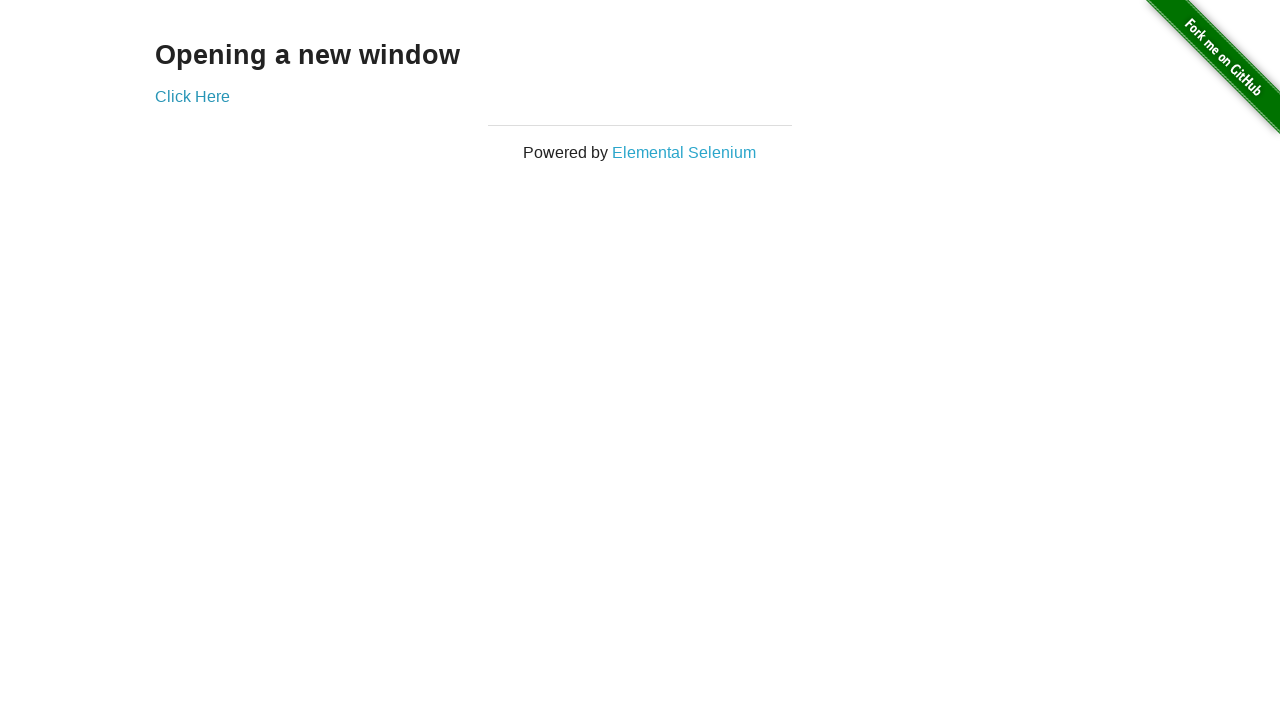

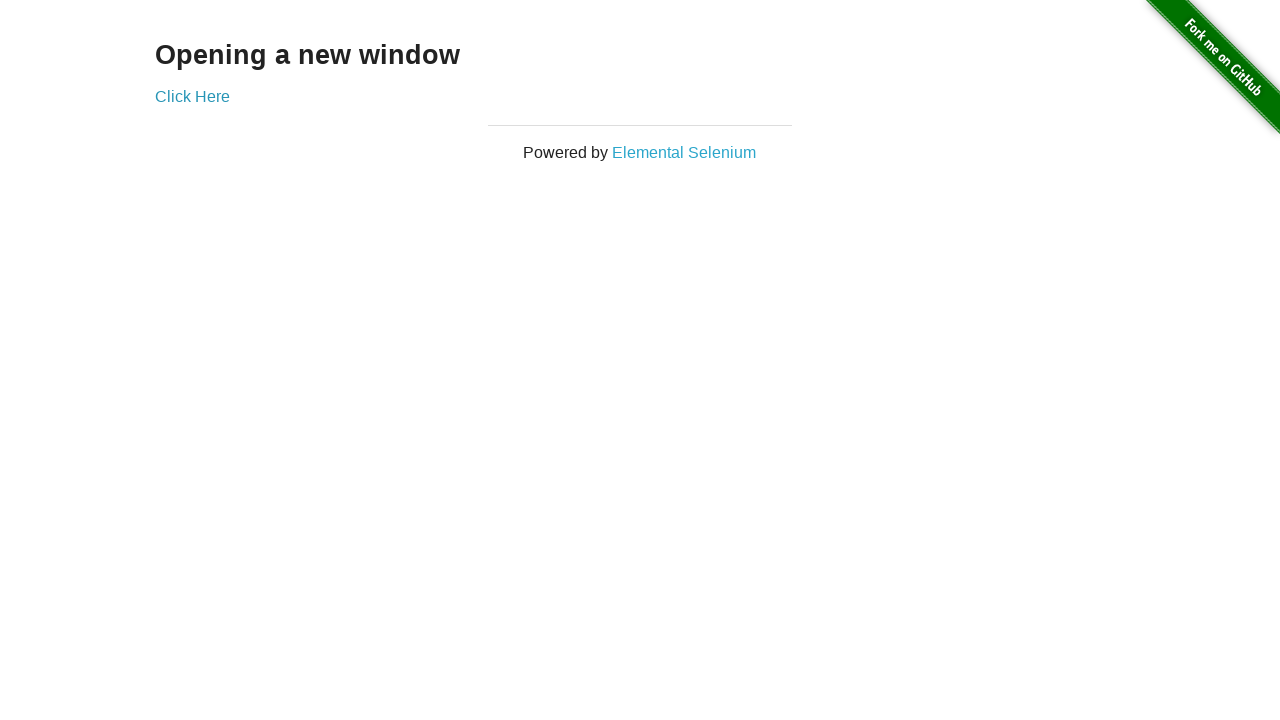